Tests registration form validation with mismatched email confirmation by entering different emails in email and confirm email fields

Starting URL: https://alada.vn/tai-khoan/dang-ky.html

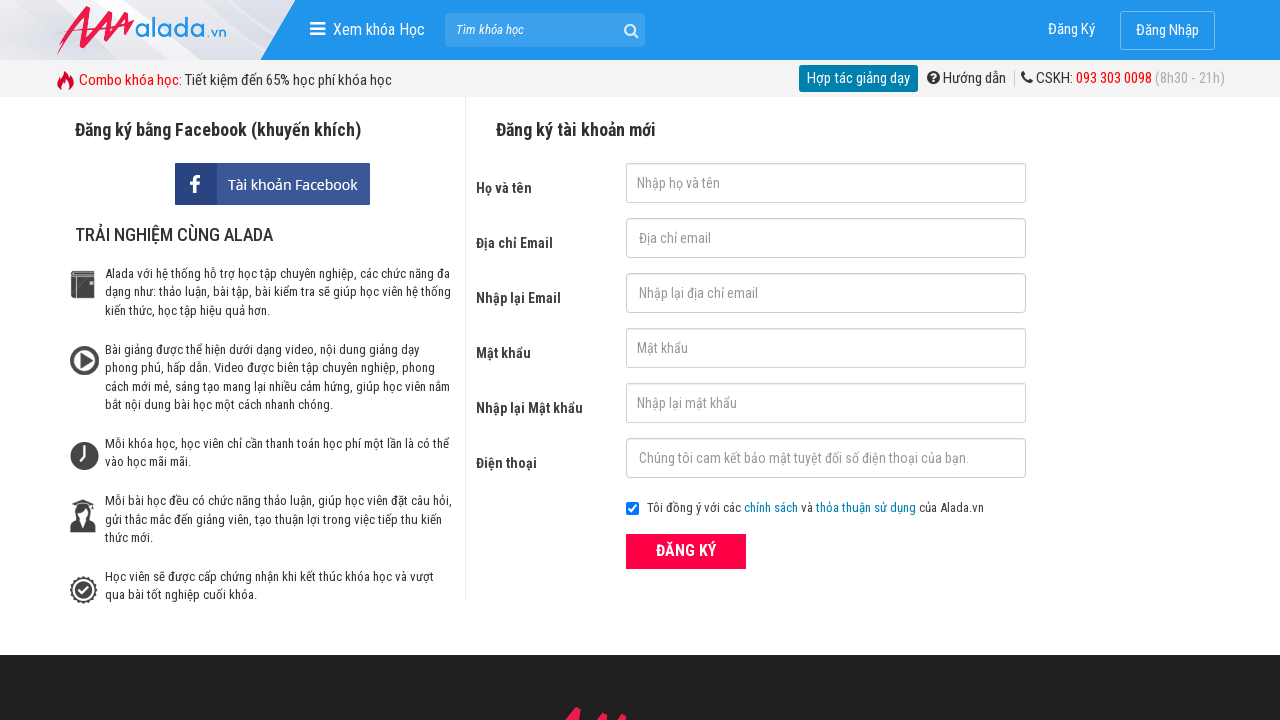

Filled first name field with 'John Wick' on #txtFirstname
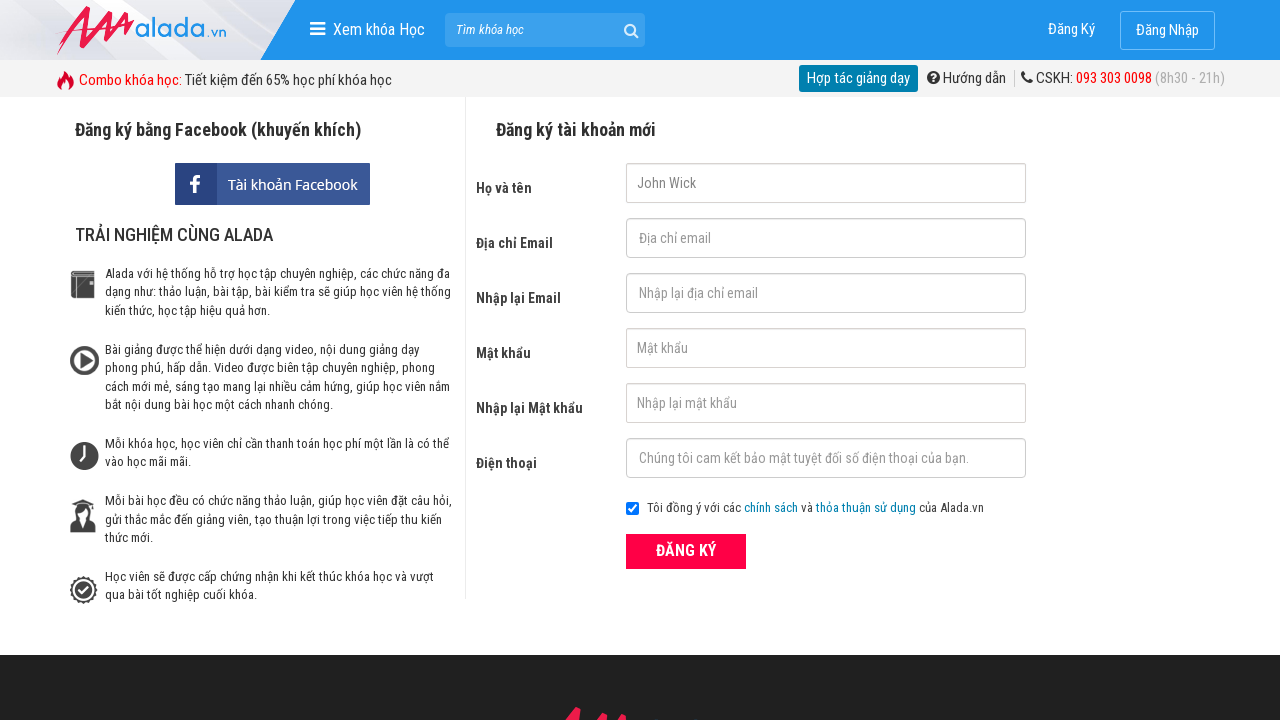

Filled email field with 'johnwick@gmail.net' on #txtEmail
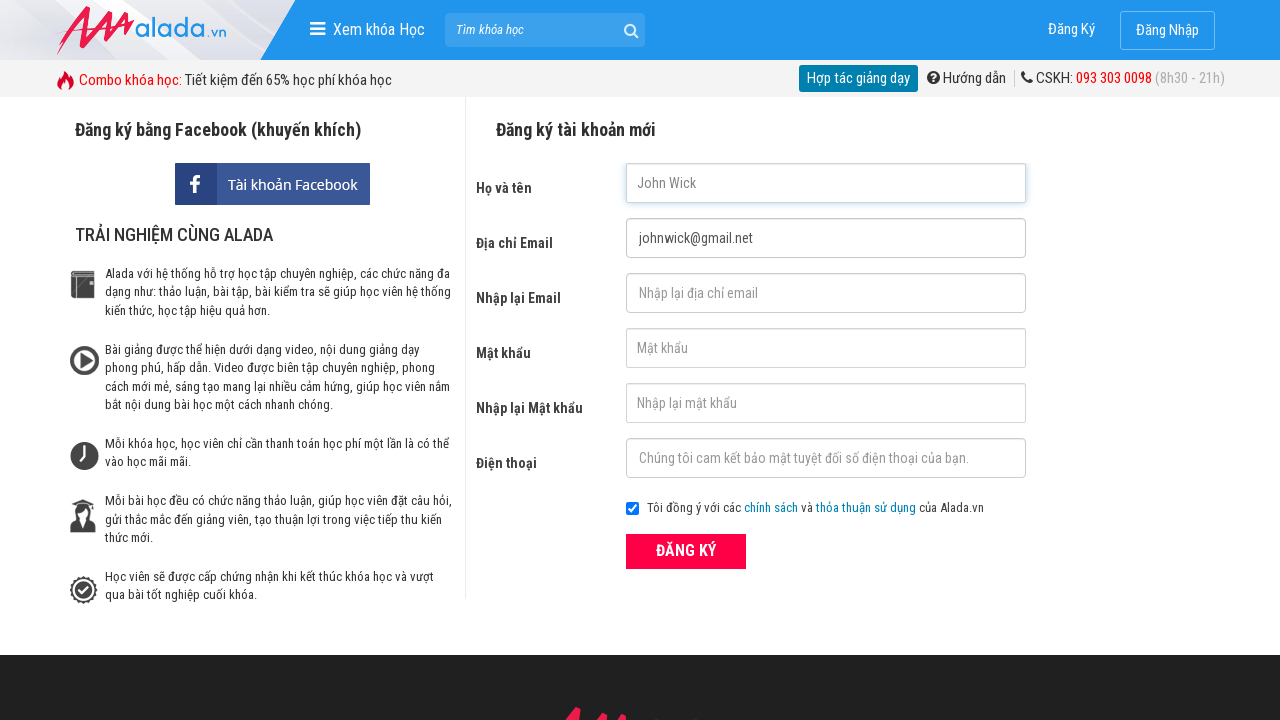

Filled confirm email field with different email 'johnwick@gmail.com' on #txtCEmail
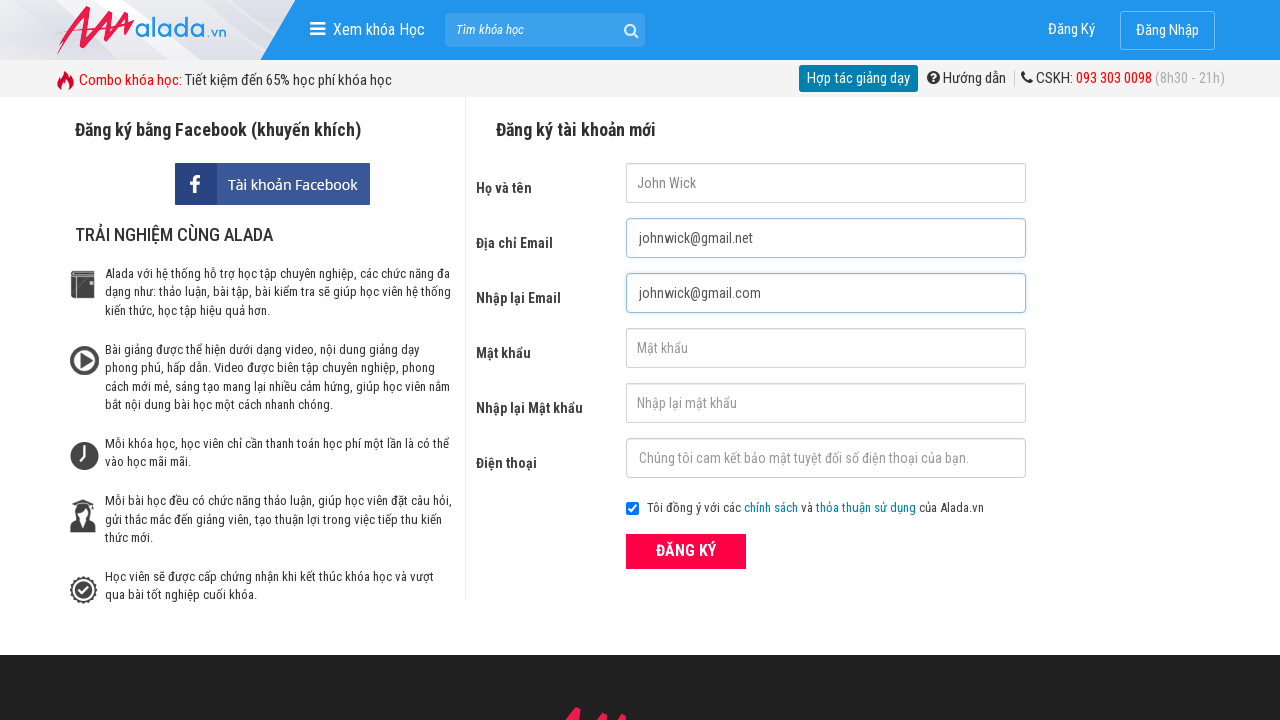

Filled password field with '123456' on #txtPassword
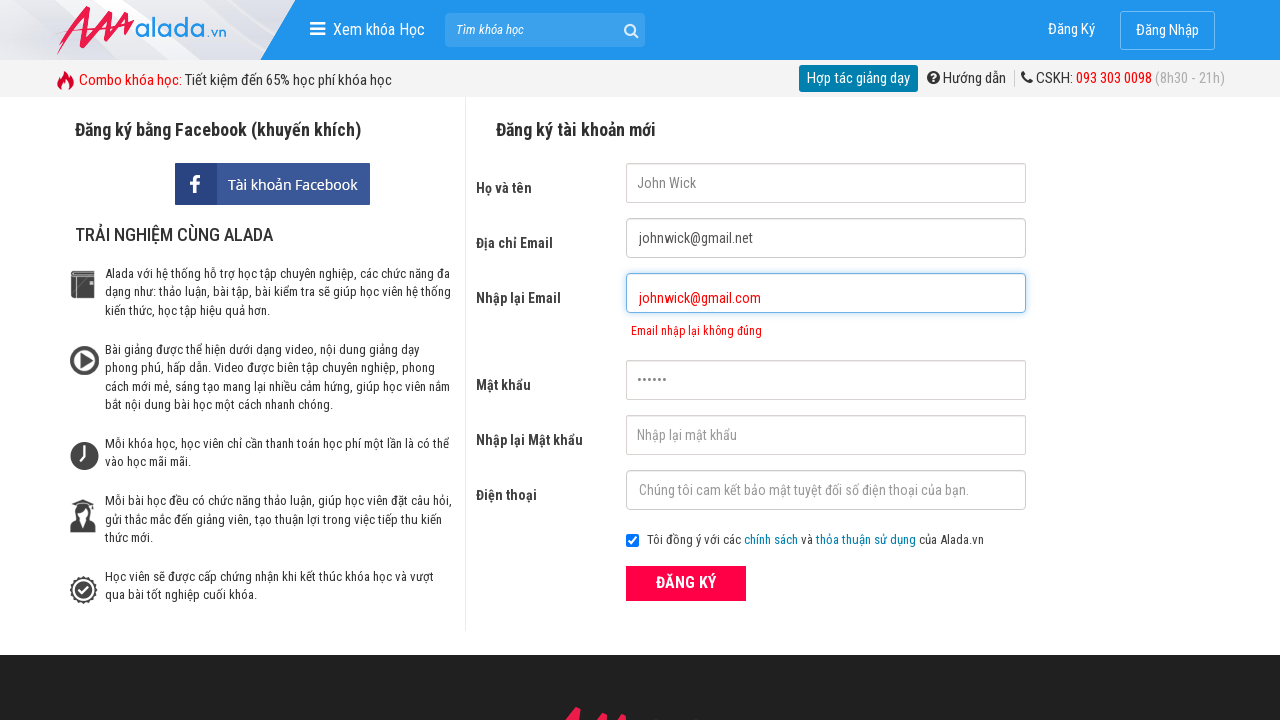

Filled confirm password field with '123456' on #txtCPassword
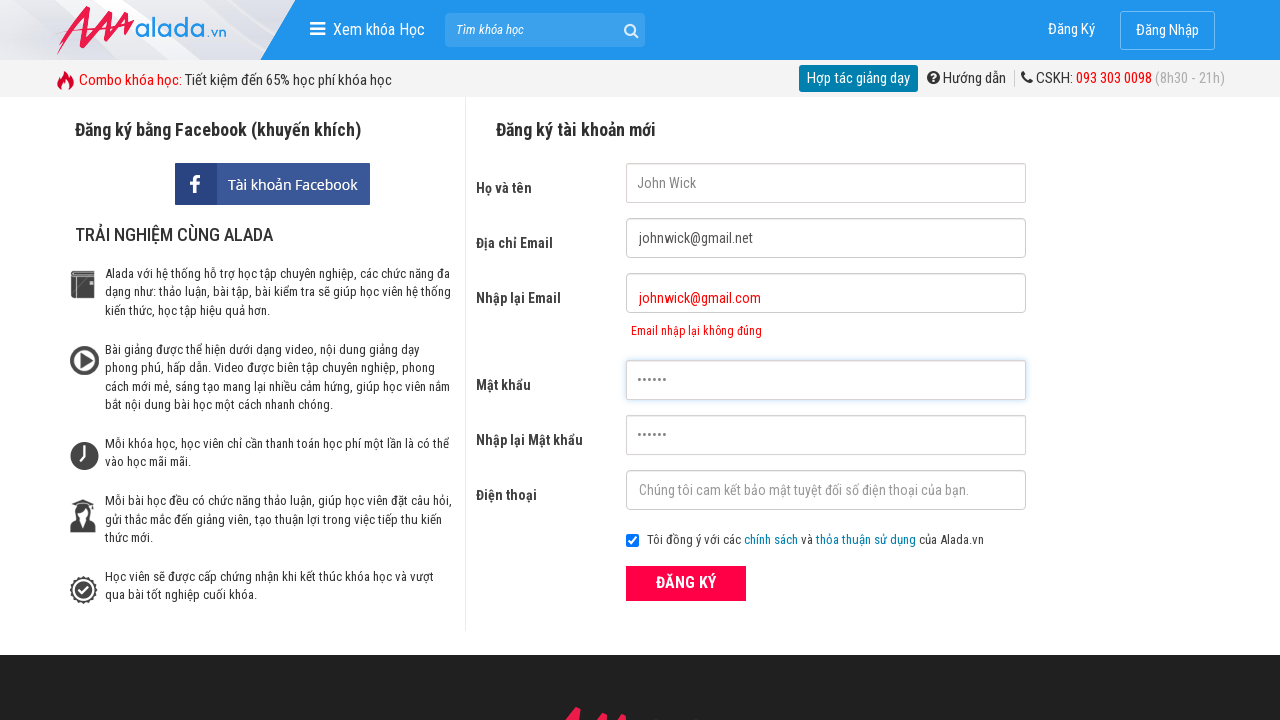

Filled phone field with '0987654321' on #txtPhone
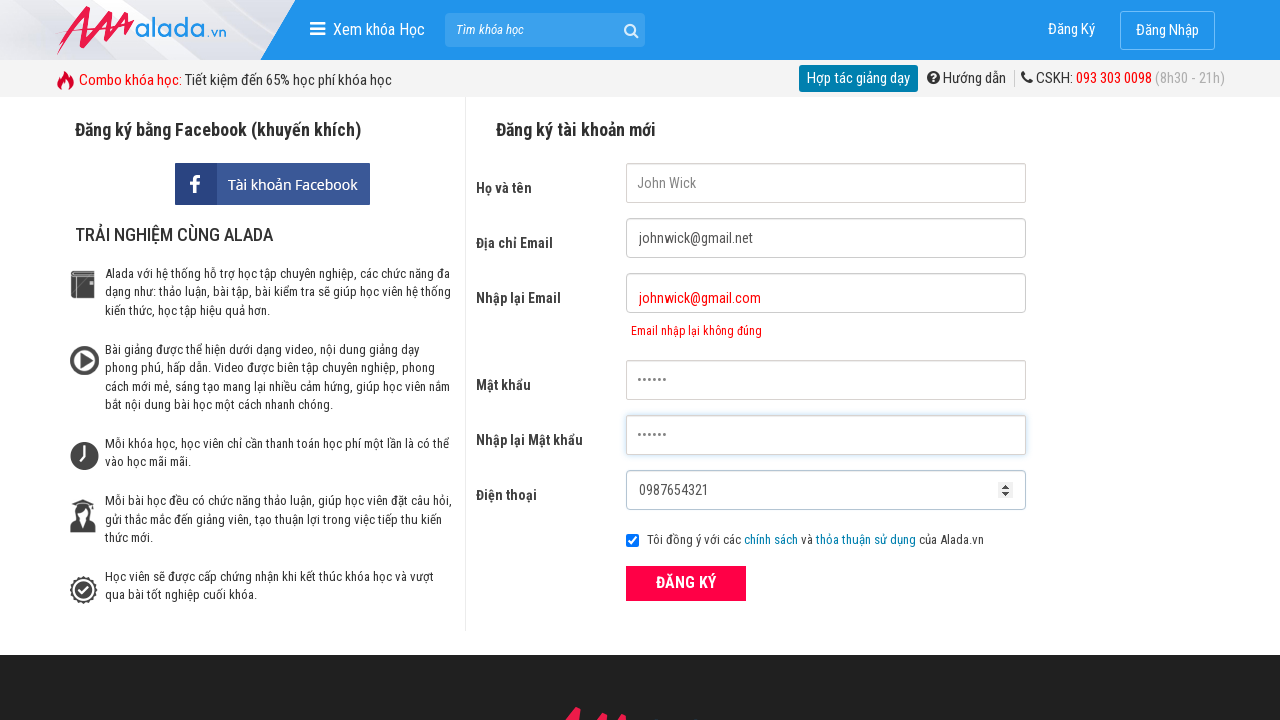

Clicked register button to submit form at (686, 583) on xpath=//form[@id='frmLogin']//button[text()='ĐĂNG KÝ']
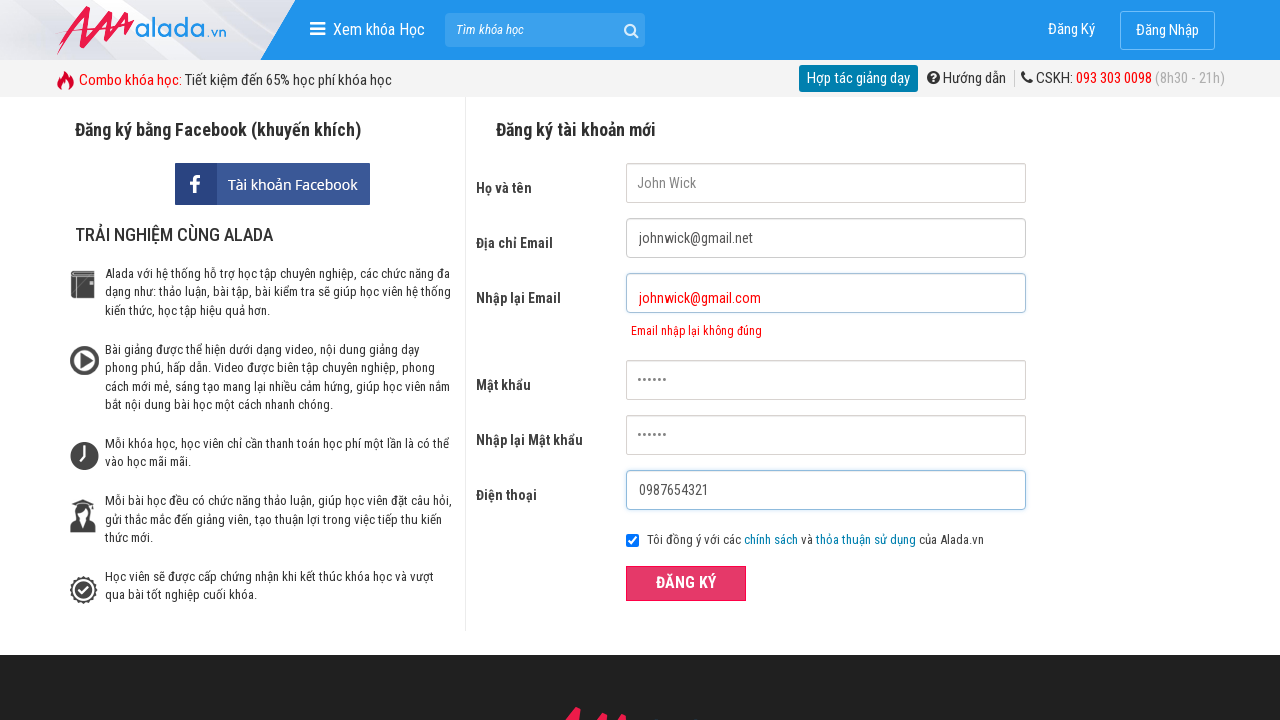

Email mismatch error message appeared on confirm email field
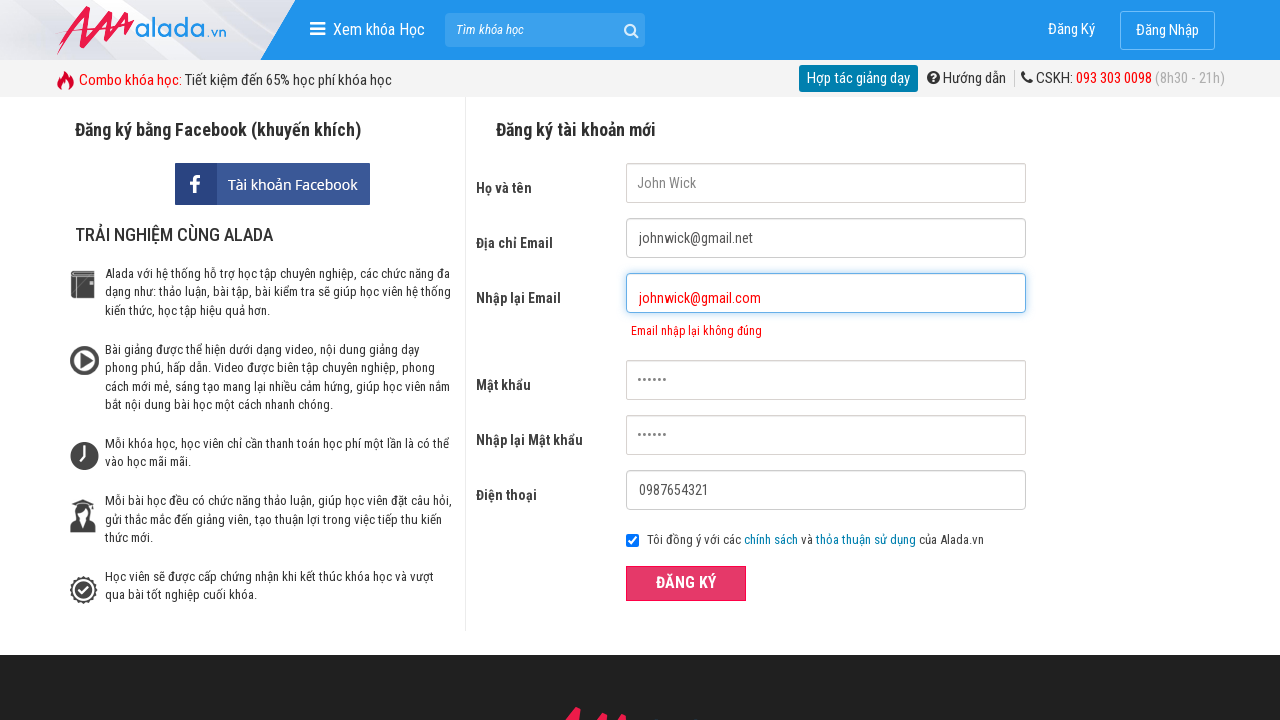

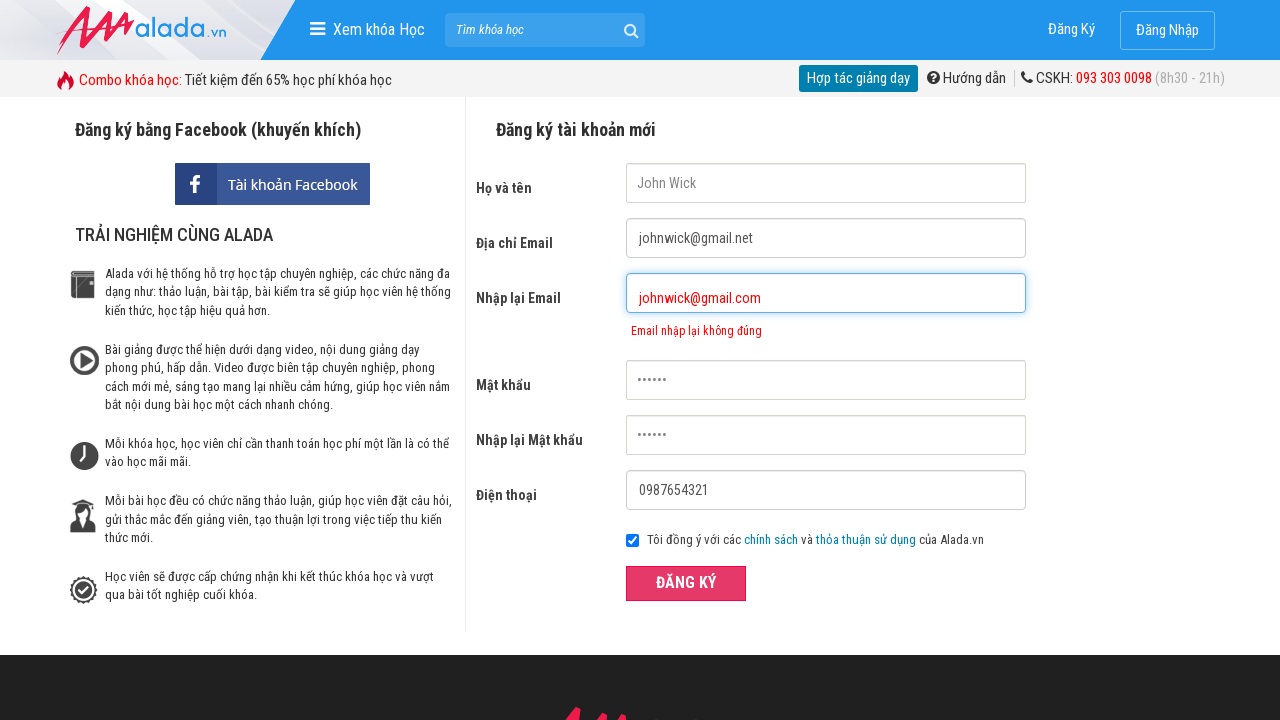